Tests sorting the Due column in ascending order by clicking the column header and verifying the values are sorted correctly using CSS pseudo-class selectors.

Starting URL: http://the-internet.herokuapp.com/tables

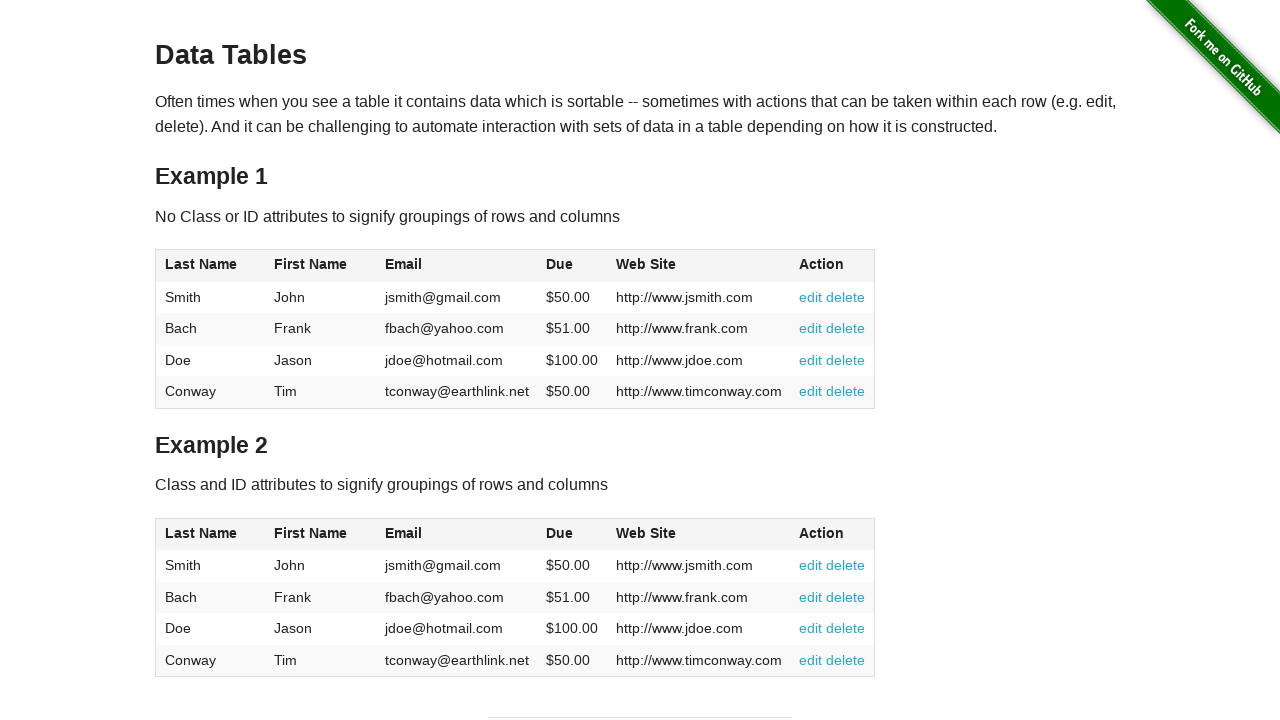

Clicked the Due column header (4th column) to sort in ascending order at (572, 266) on #table1 thead tr th:nth-child(4)
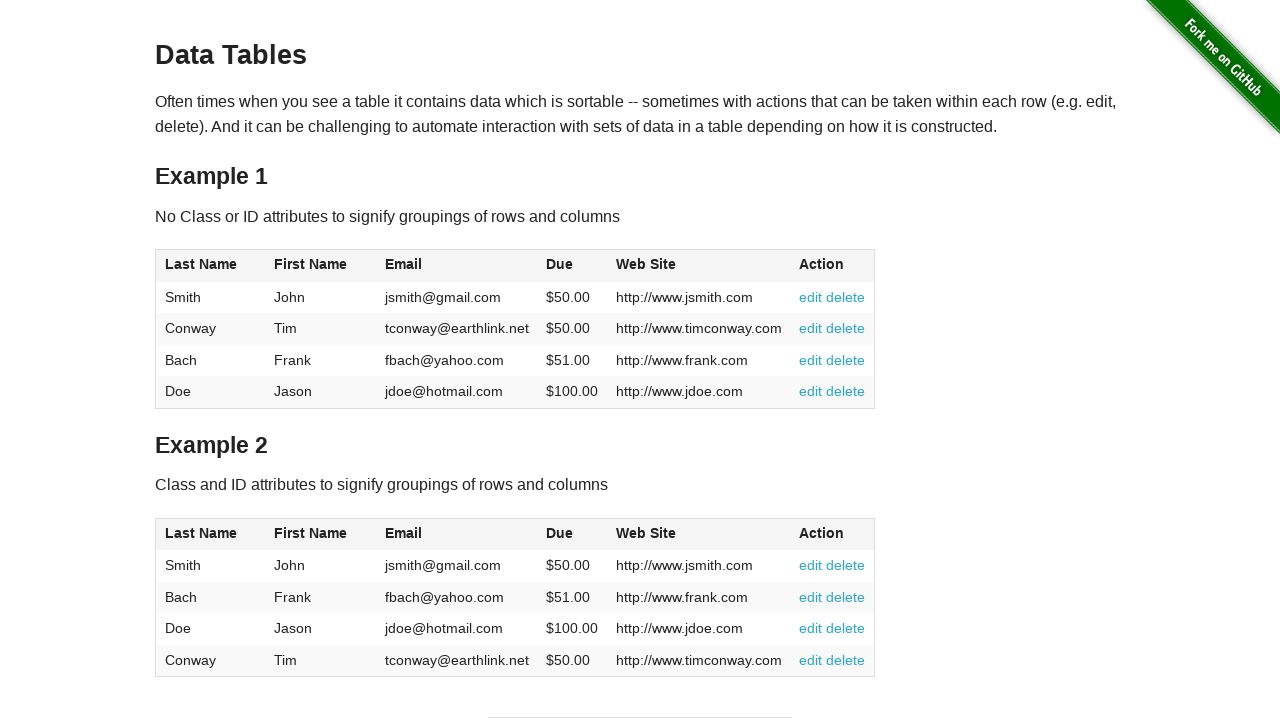

Verified Due column values are loaded and visible after sorting
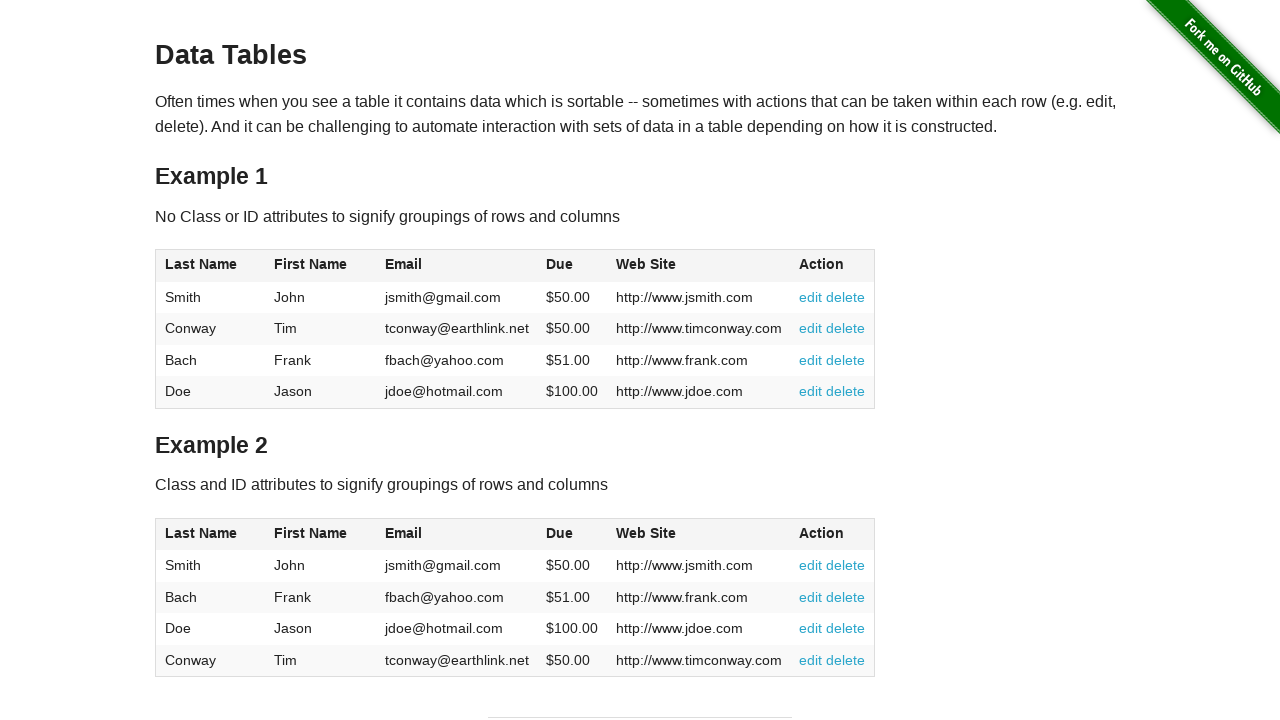

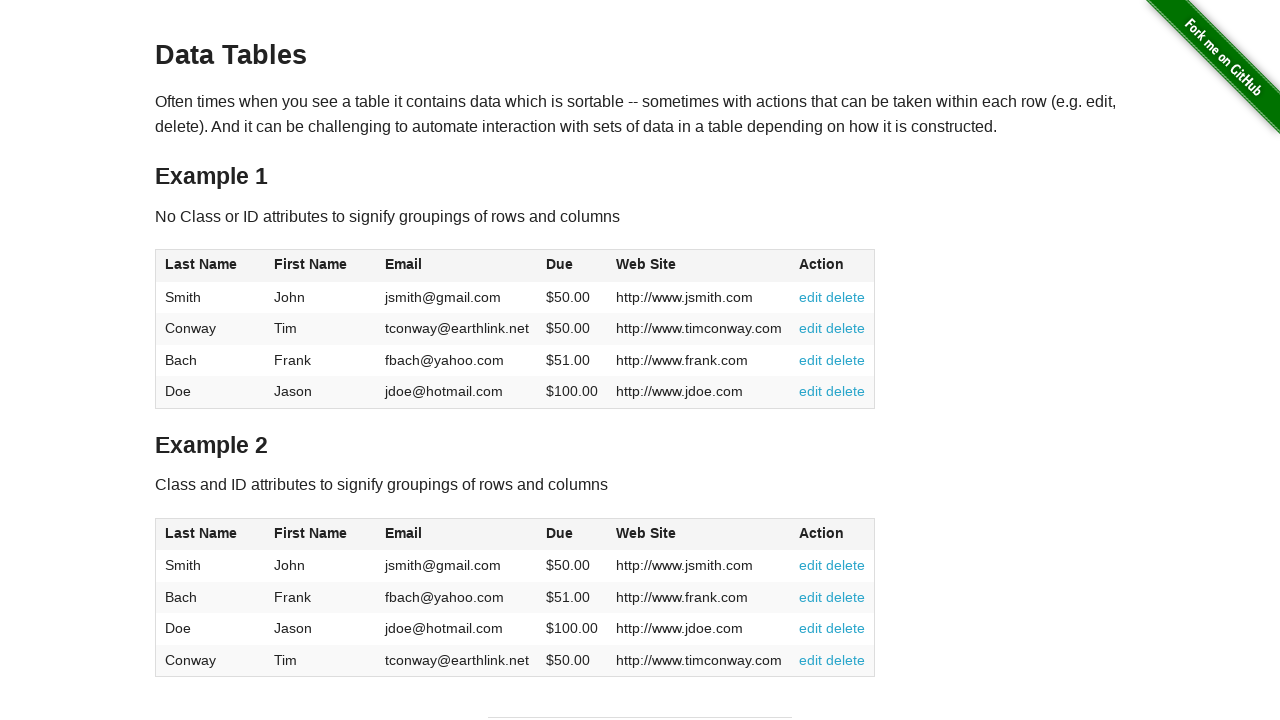